Tests dropdown menu interaction by hovering over a menu element and clicking on a submenu item called "SeleniumByArun"

Starting URL: https://omayo.blogspot.com

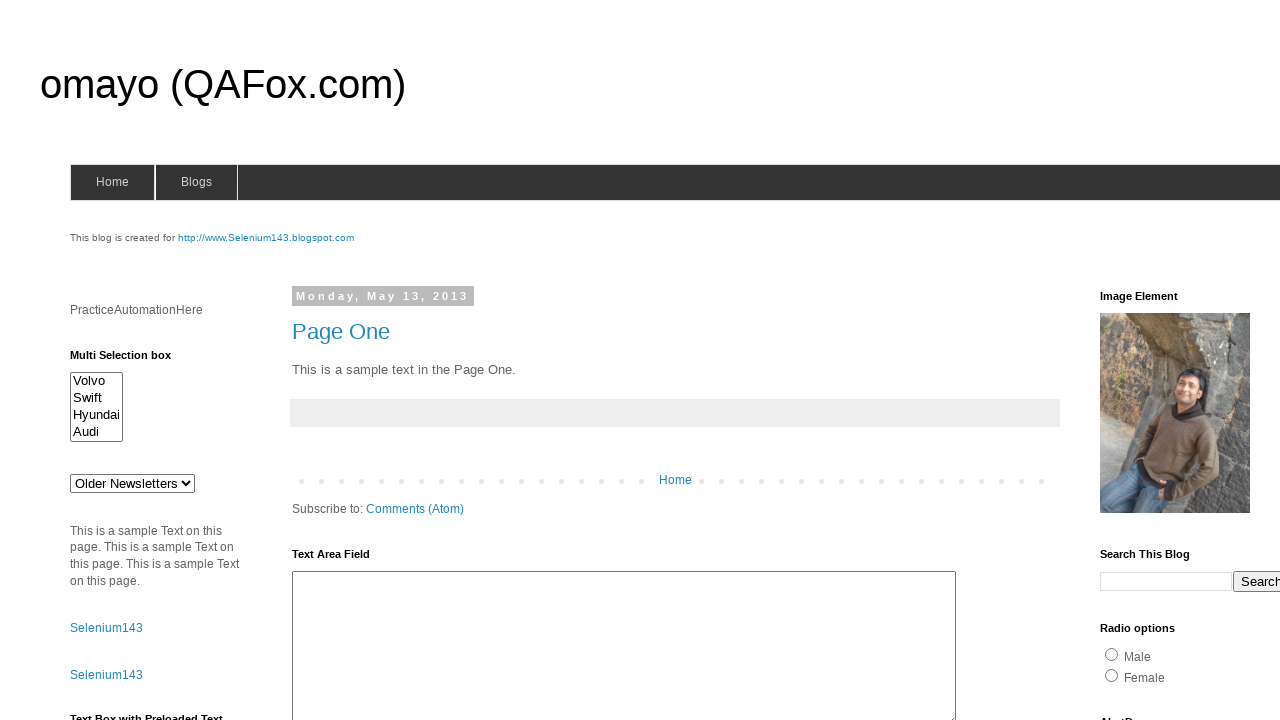

Hovered over blogs menu to reveal dropdown at (196, 182) on #blogsmenu
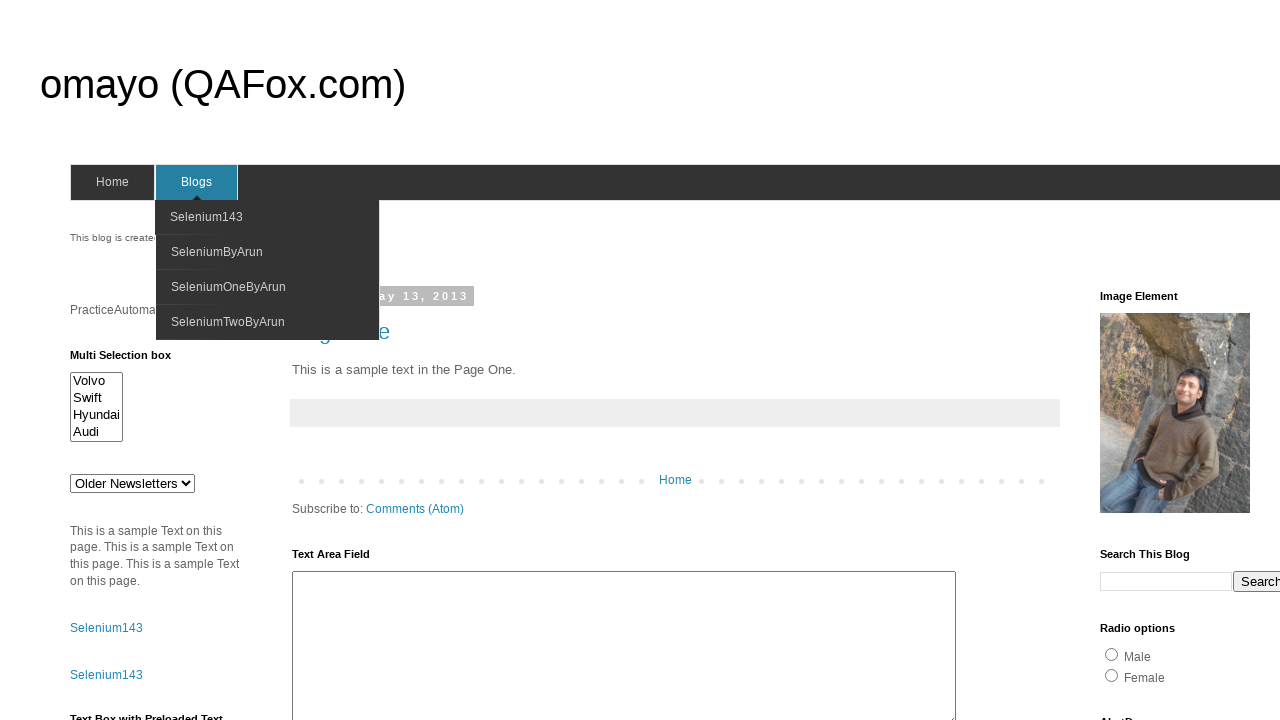

Clicked on SeleniumByArun submenu item at (217, 252) on xpath=//span[text()='SeleniumByArun']
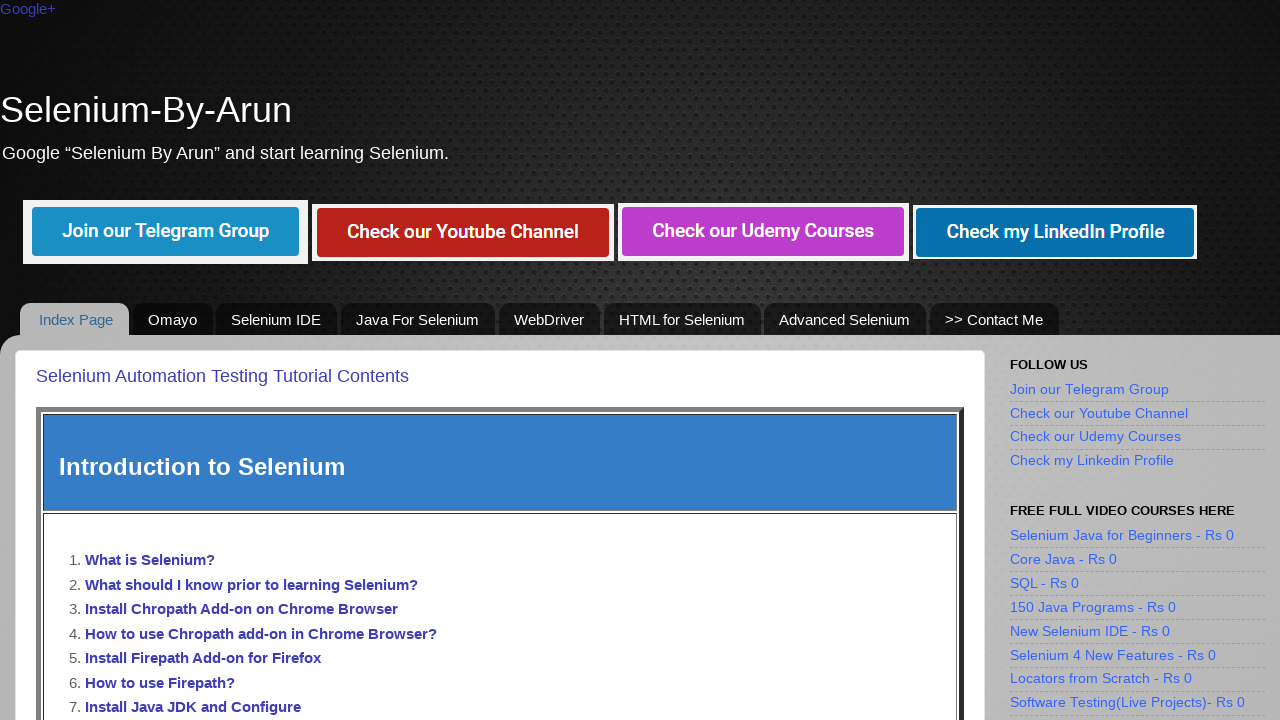

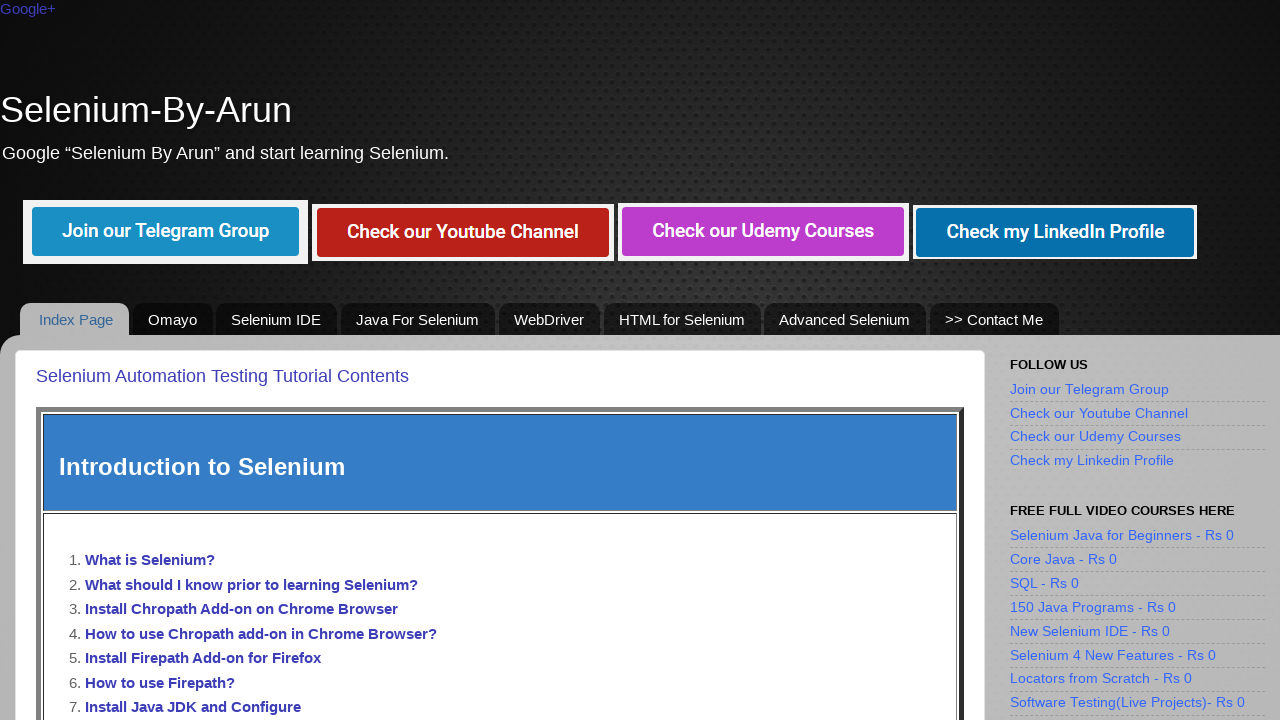